Tests jQuery UI drag-and-drop functionality by dragging an element and dropping it on a target, then verifying the drop was successful

Starting URL: https://jqueryui.com/droppable/

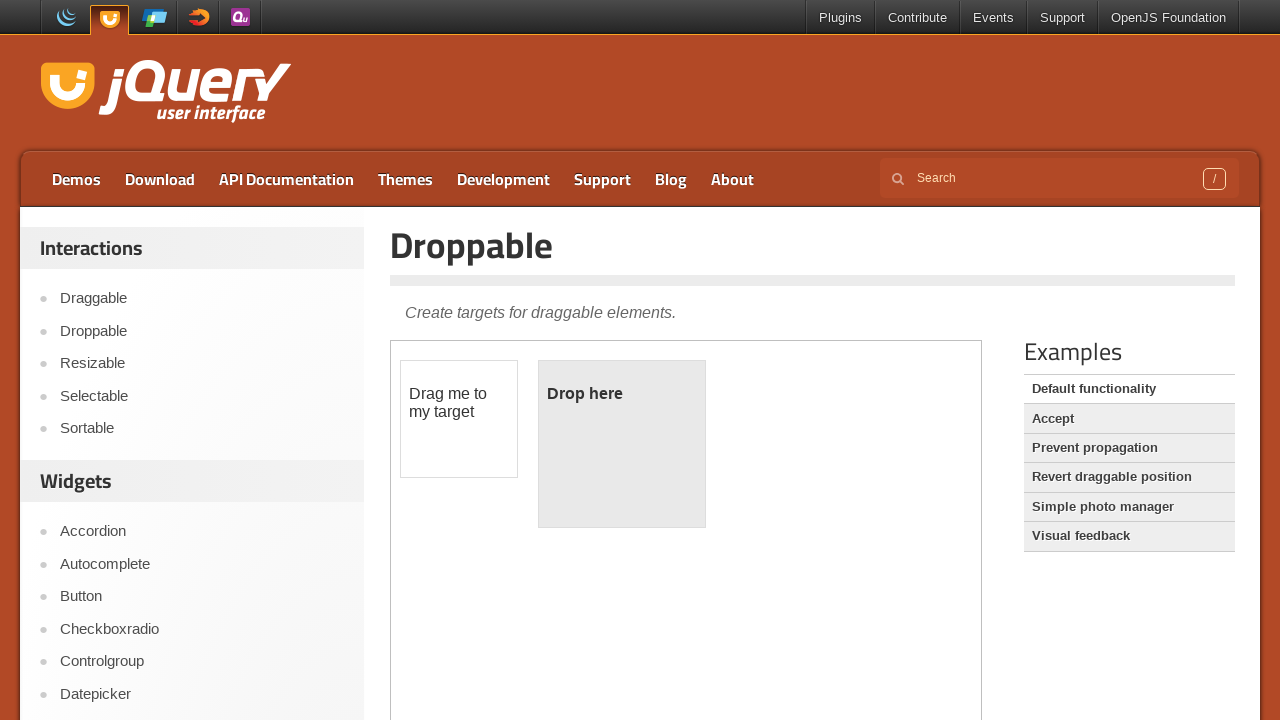

Located the demo iframe containing drag-and-drop elements
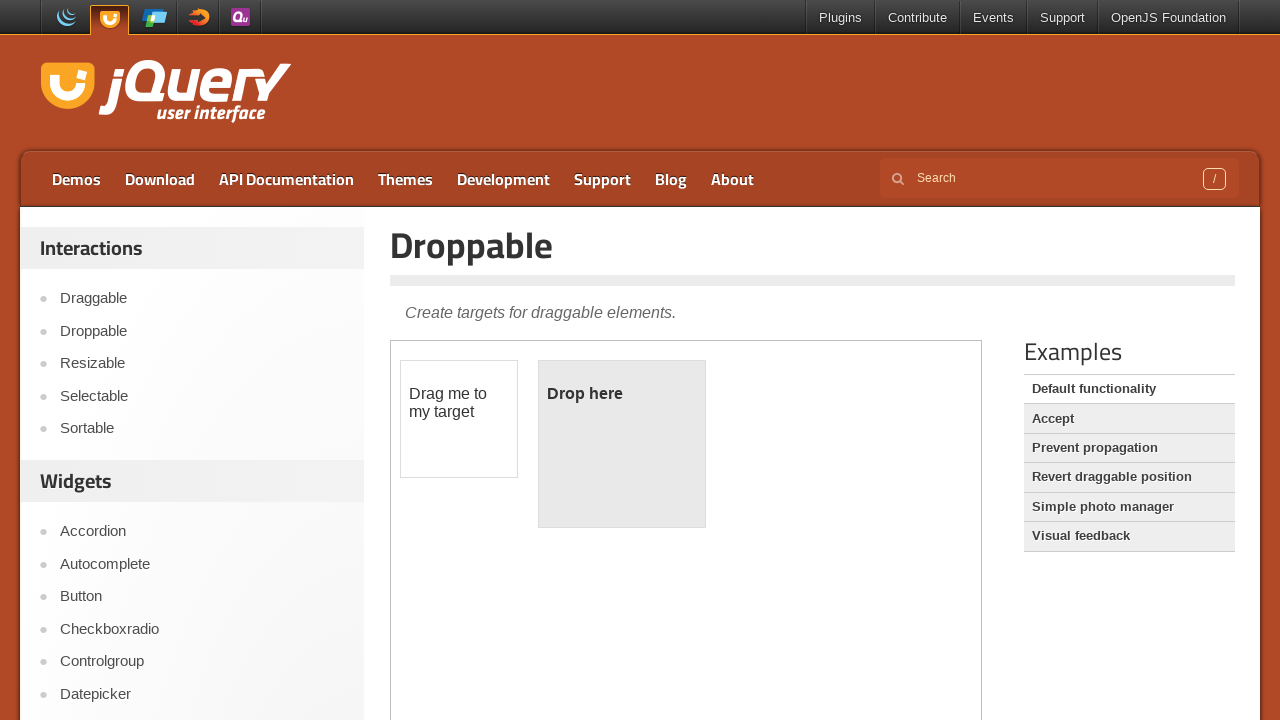

Located the draggable element (#draggable)
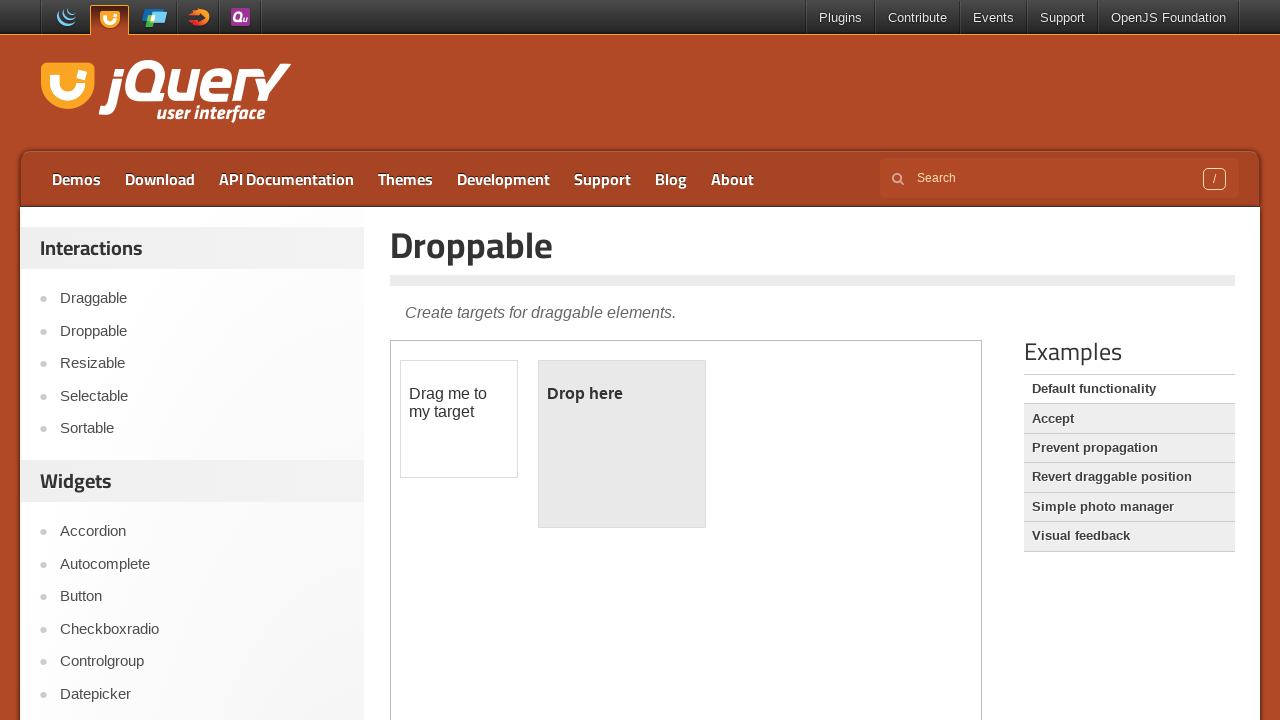

Located the droppable target element (#droppable)
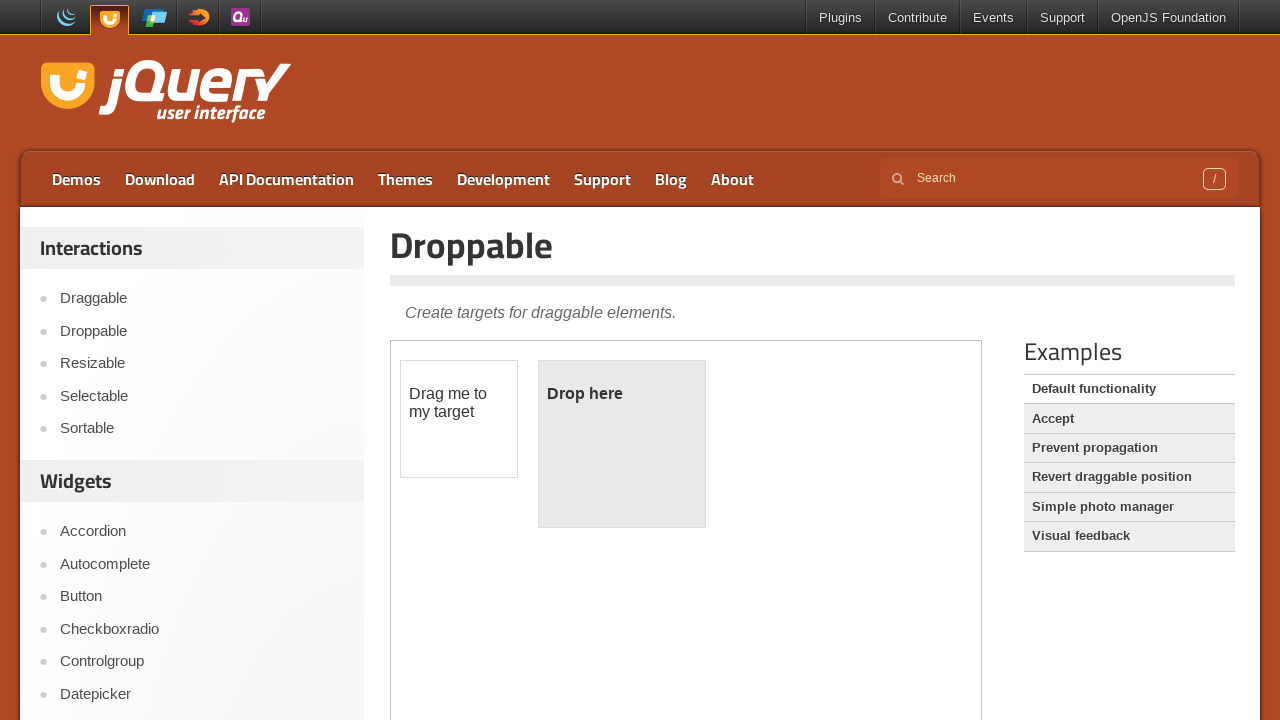

Dragged the draggable element and dropped it on the target element at (622, 444)
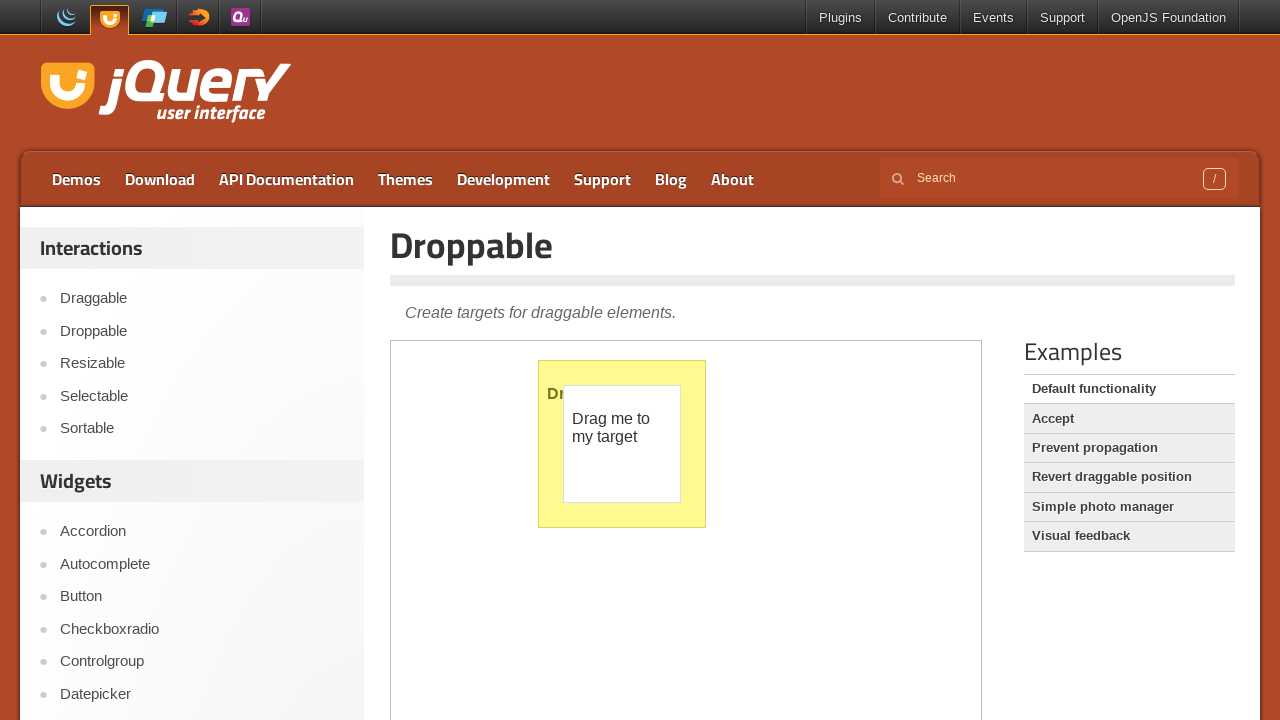

Retrieved target element text: '
	Dropped!
'
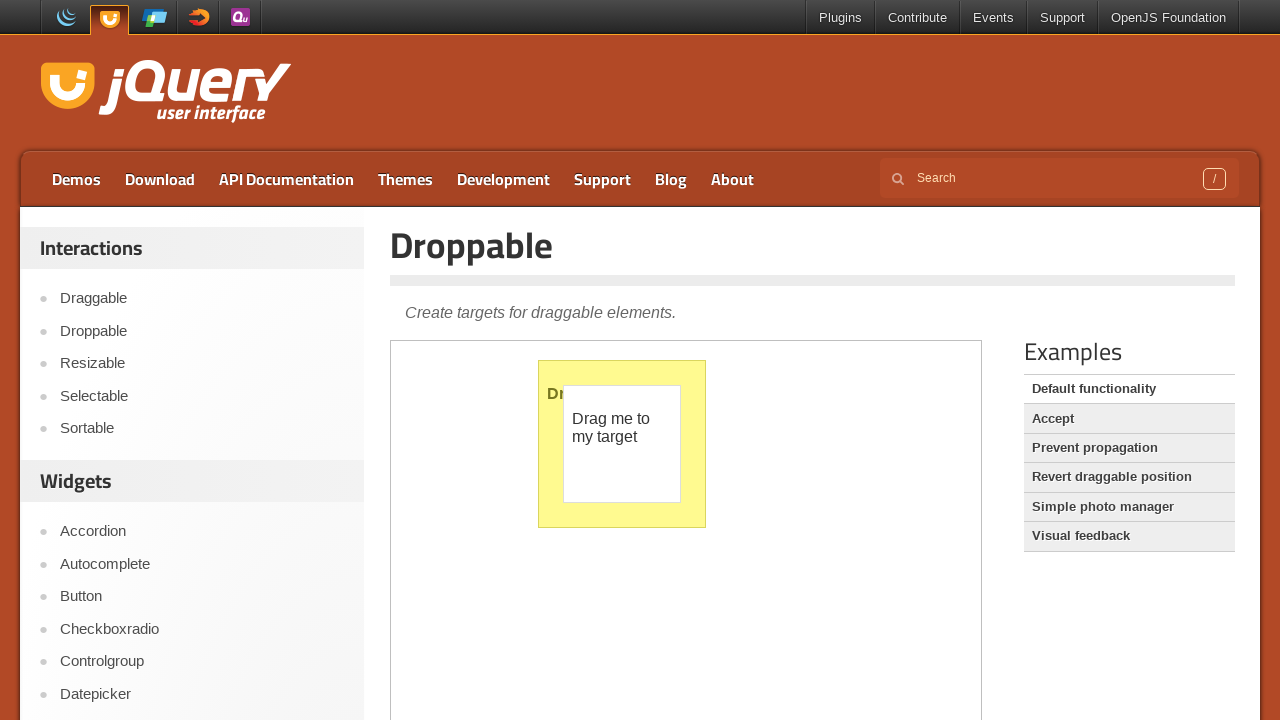

Retrieved target element background color: rgb(255, 250, 144)
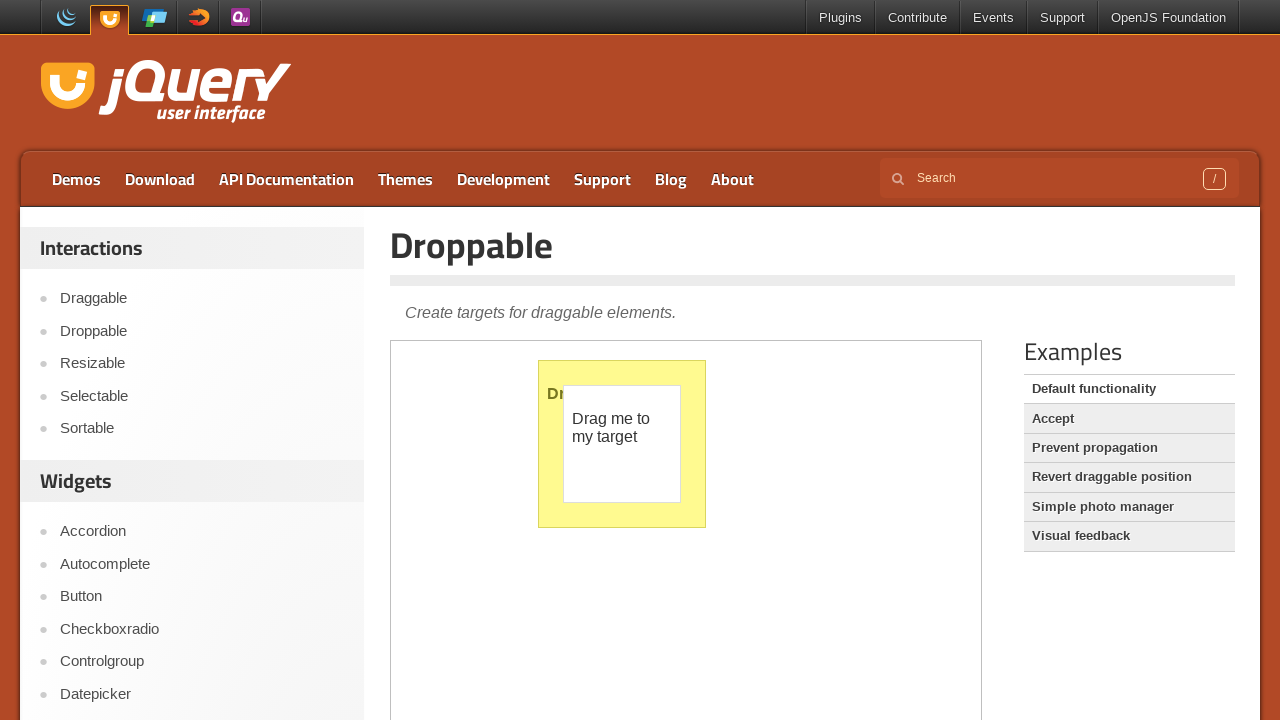

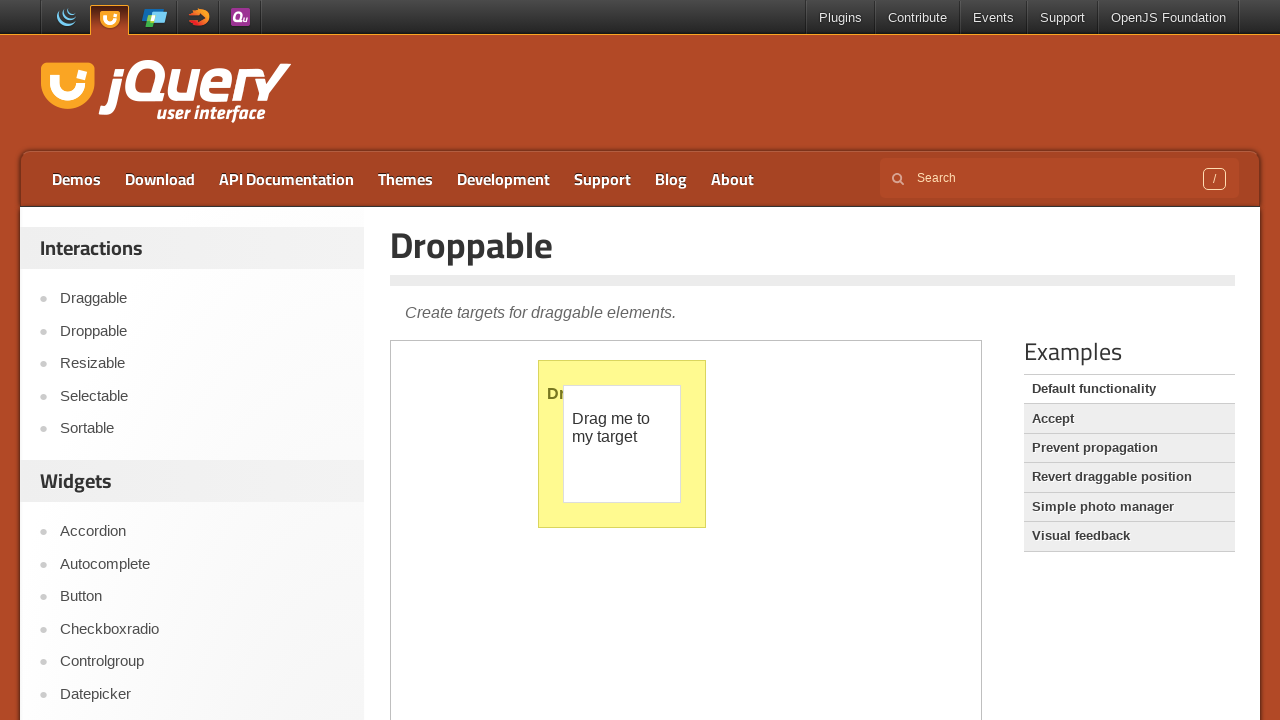